Tests browser window management by maximizing, fullscreening, and minimizing the browser window on Trendyol homepage

Starting URL: https://www.trendyol.com/

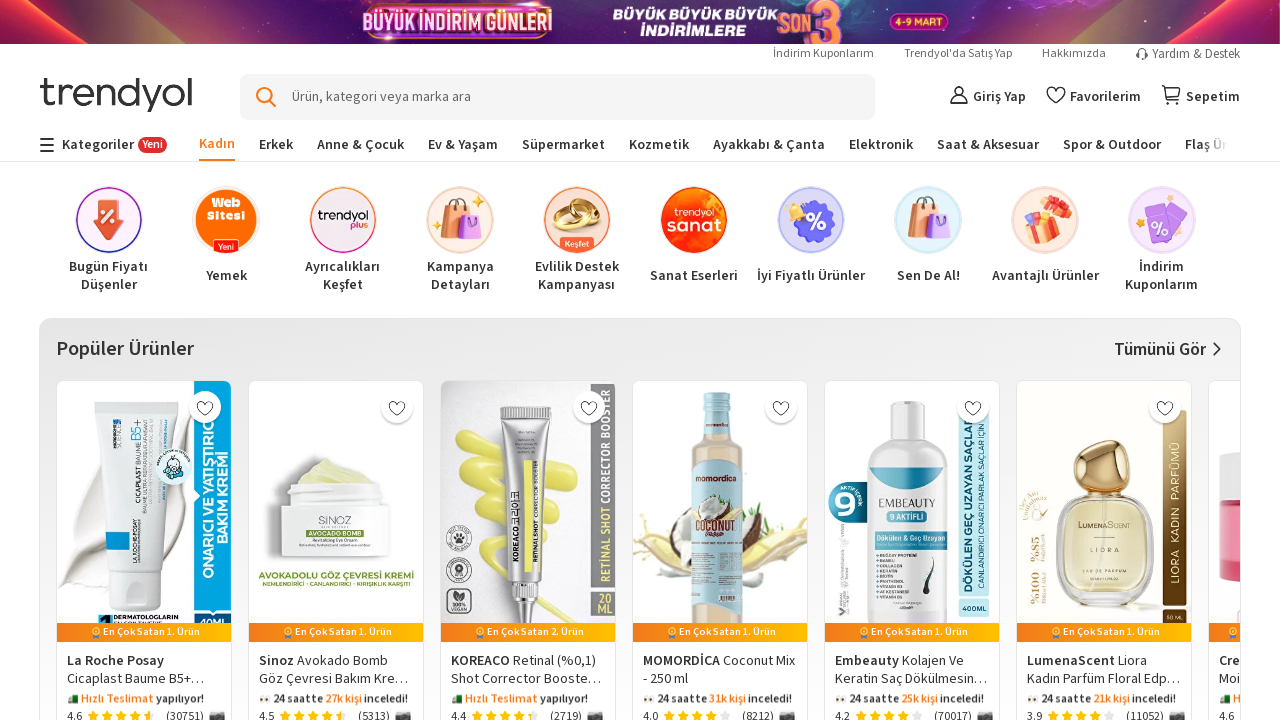

Set viewport to 1920x1080 to maximize browser window
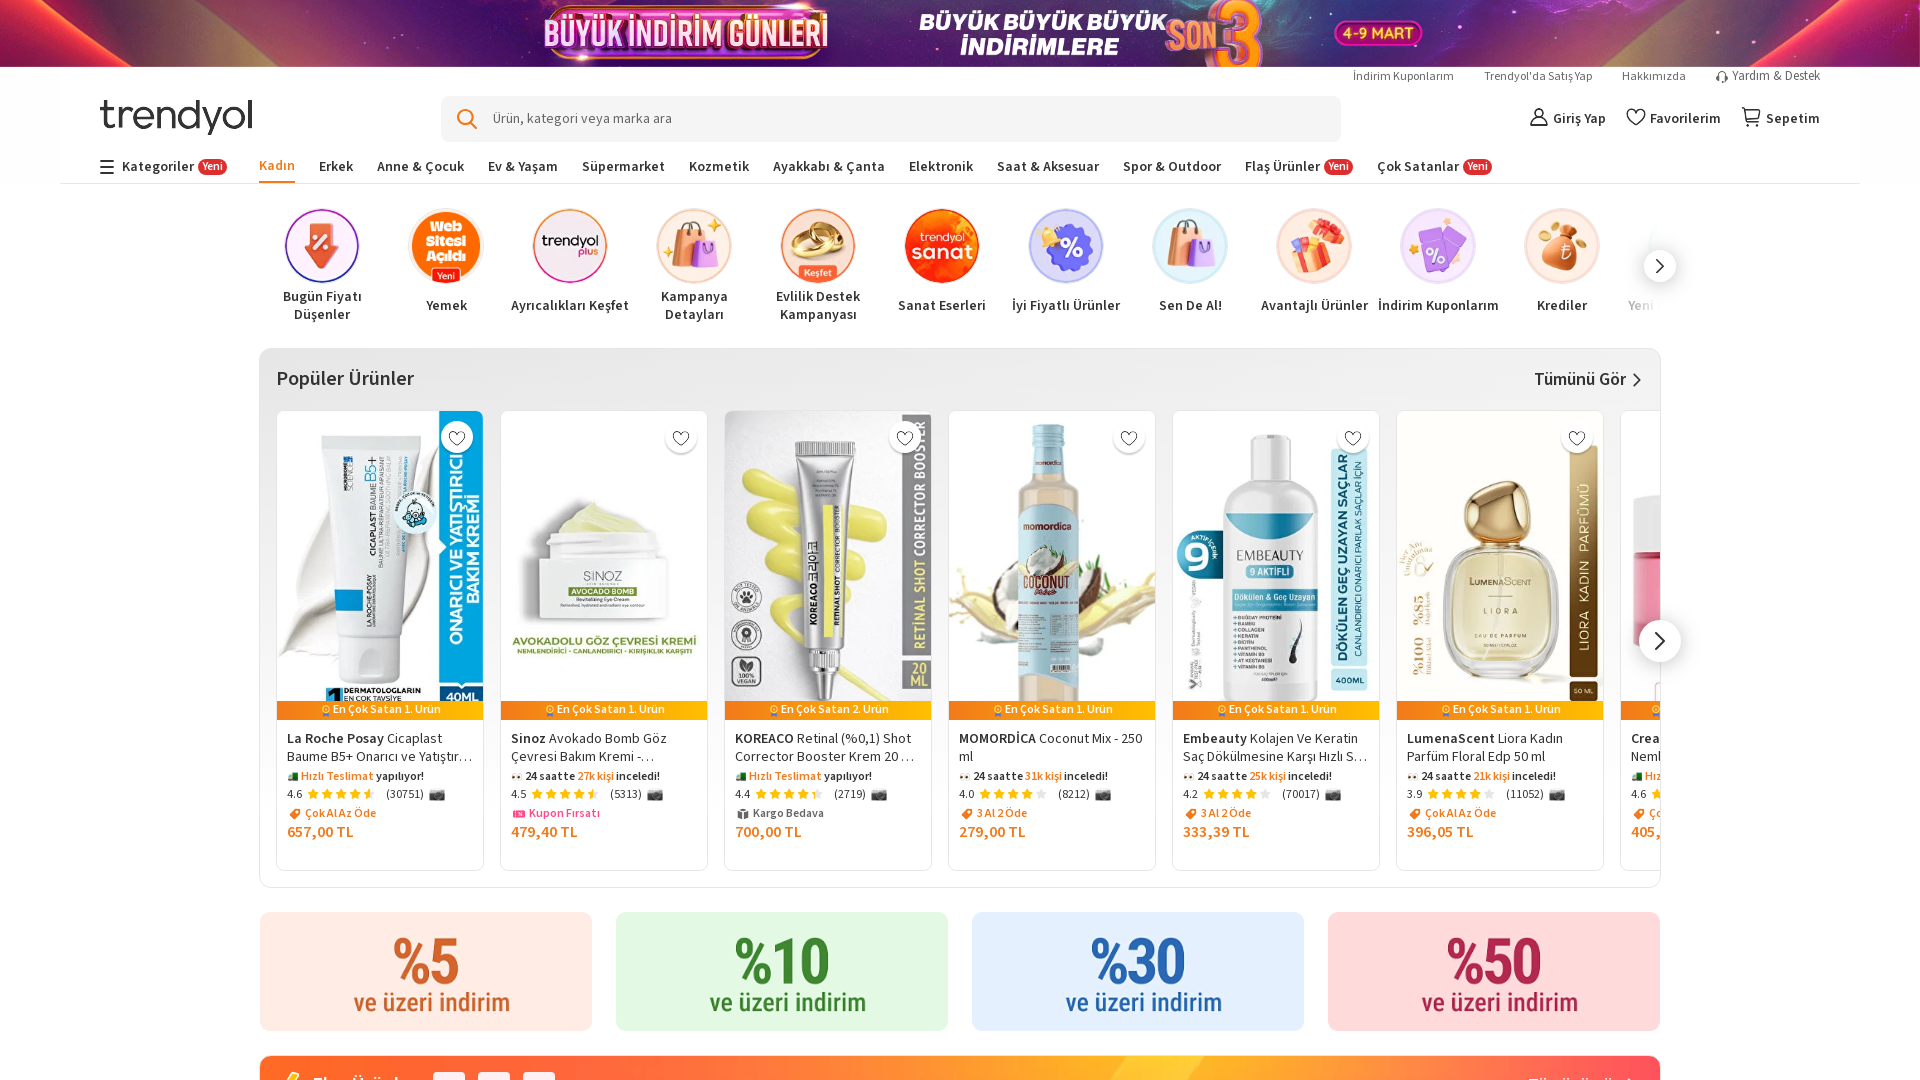

Waited 1000ms to observe the maximized window
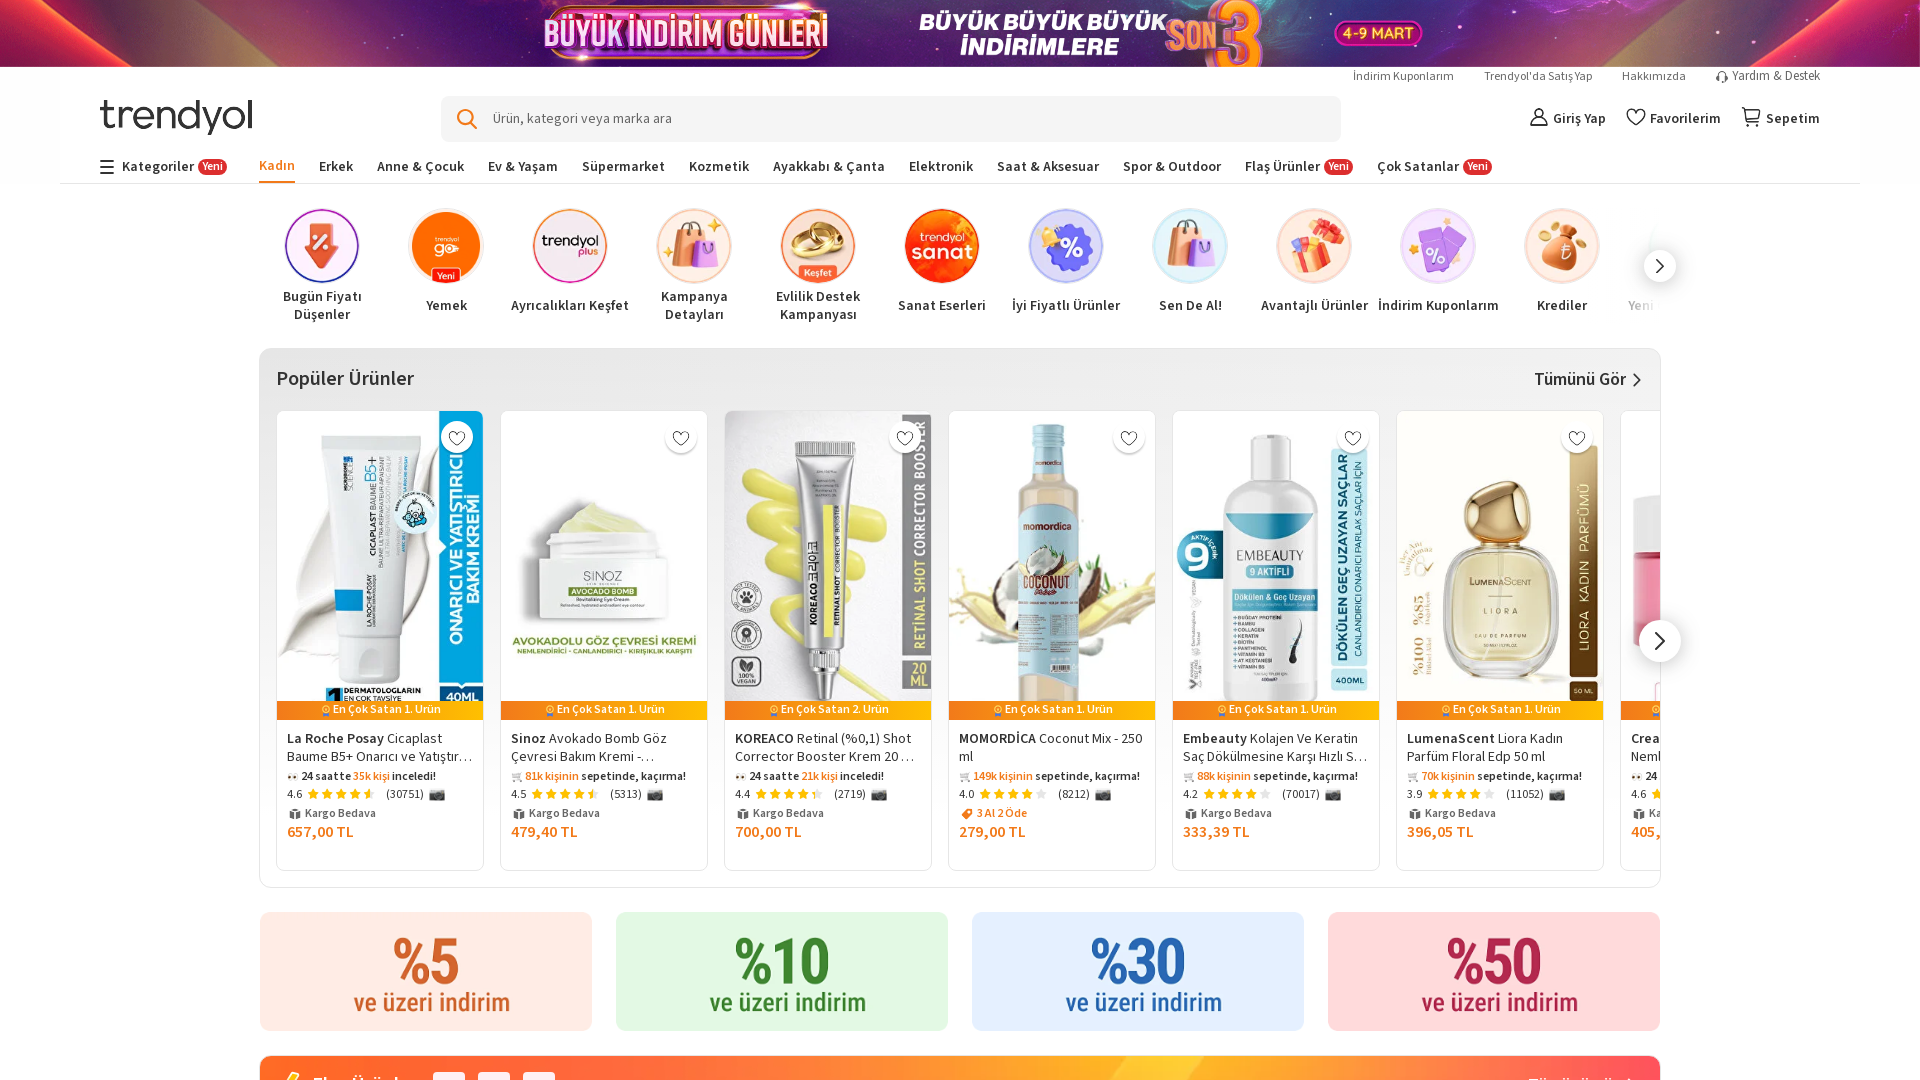

Set viewport to 1920x1200 to simulate fullscreen state
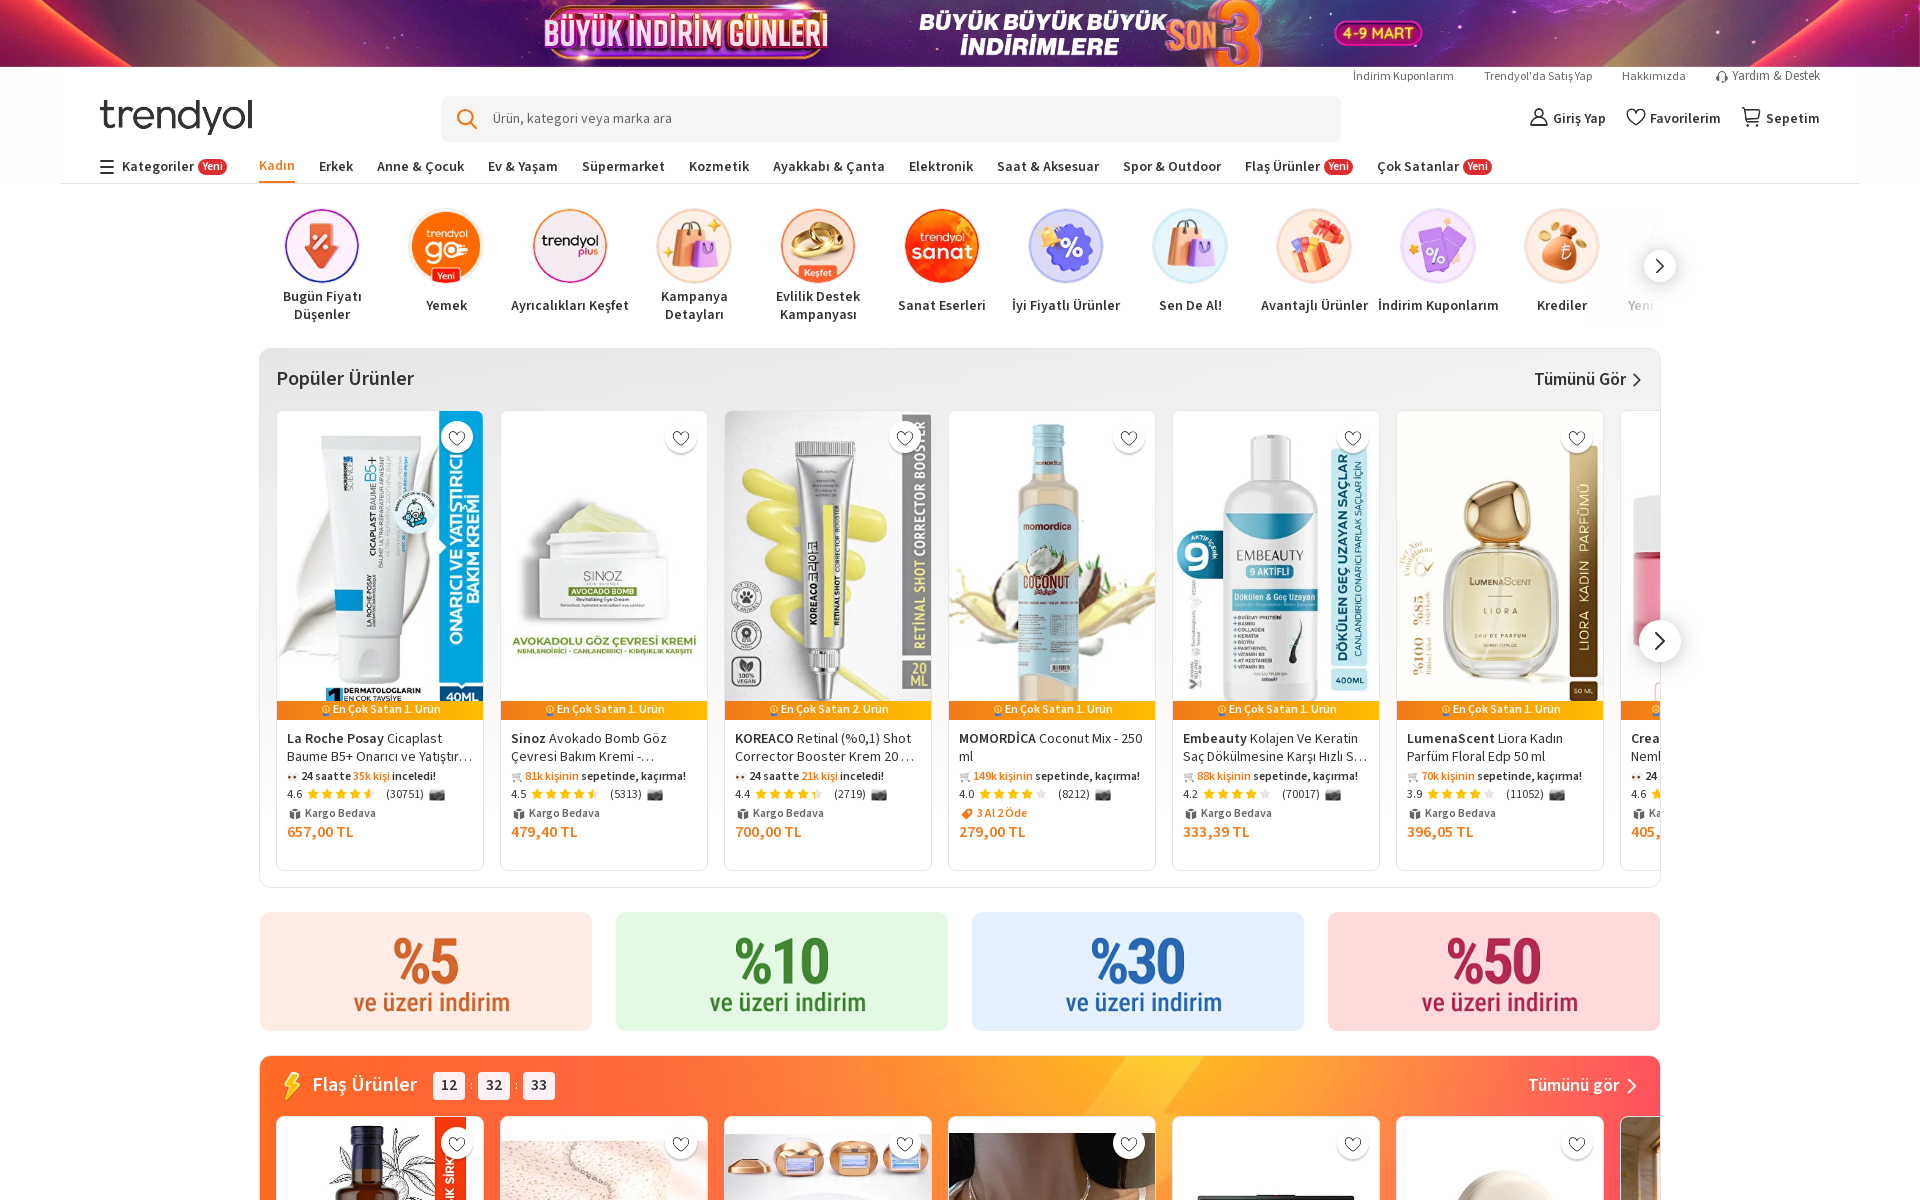

Waited 1000ms to observe the fullscreen-like window
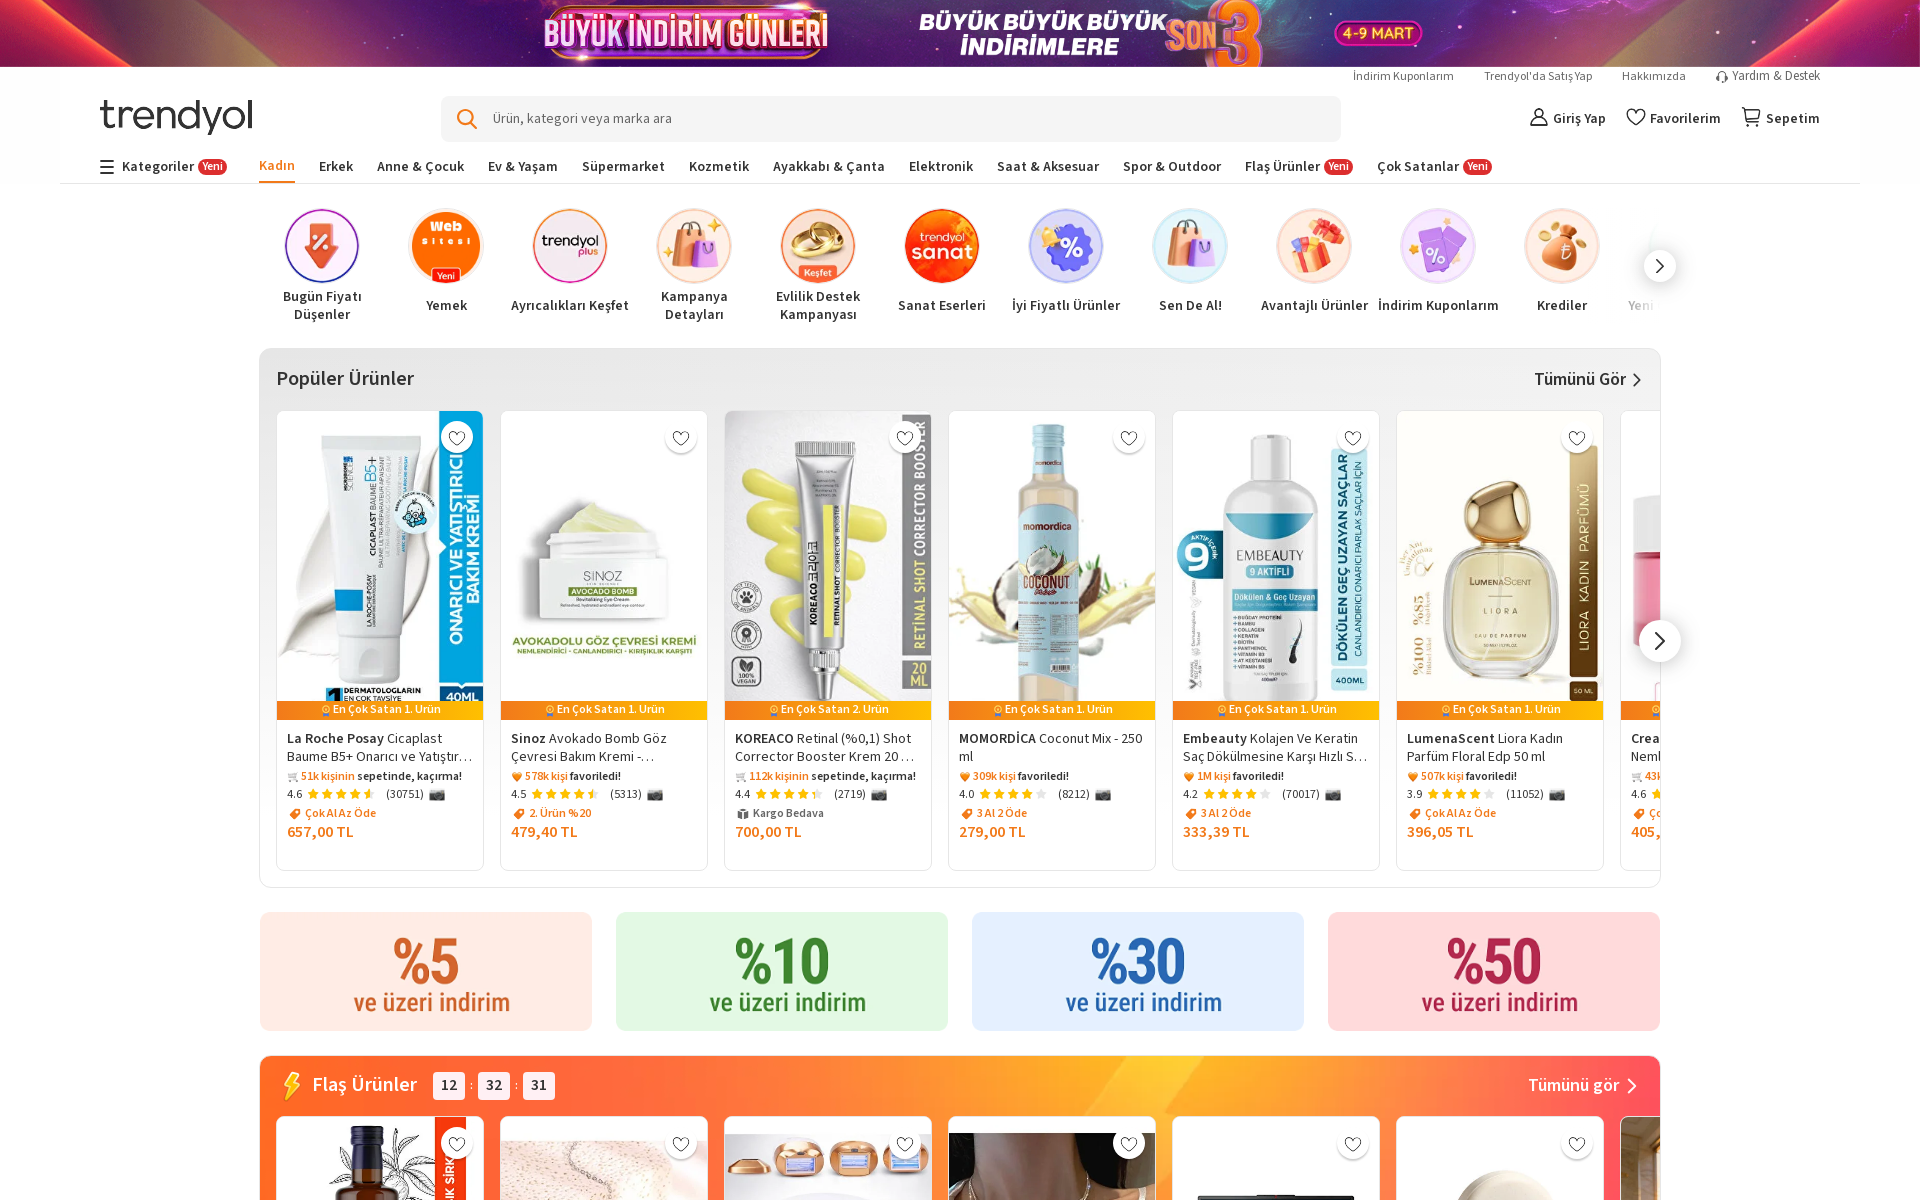

Set viewport to 800x600 to simulate minimized window state
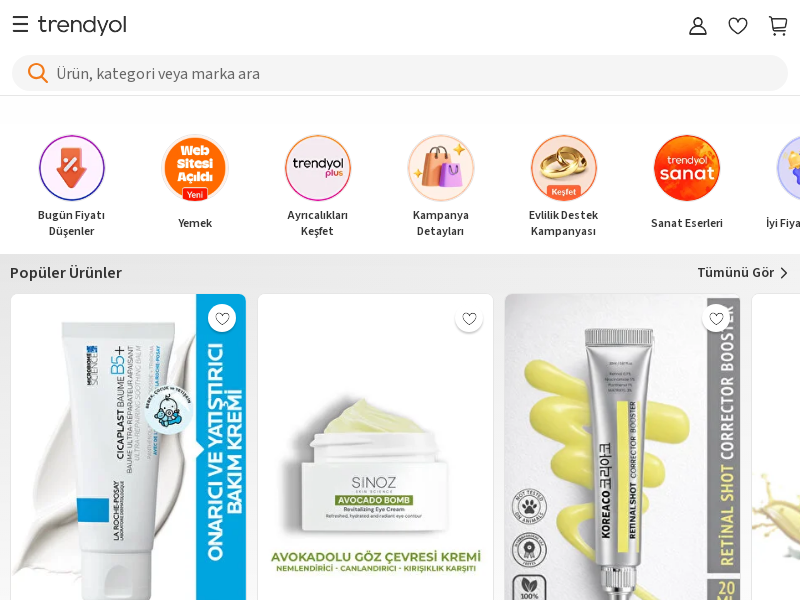

Waited 1000ms for page to stabilize after window resize
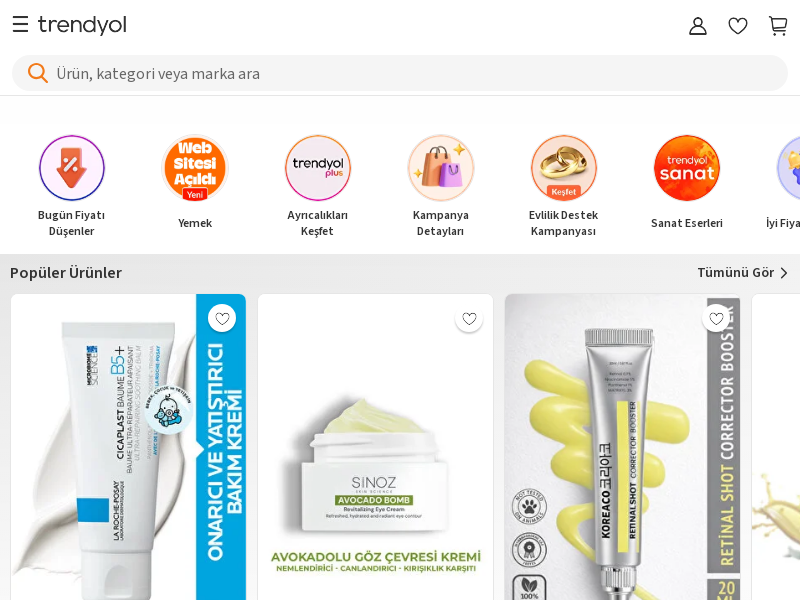

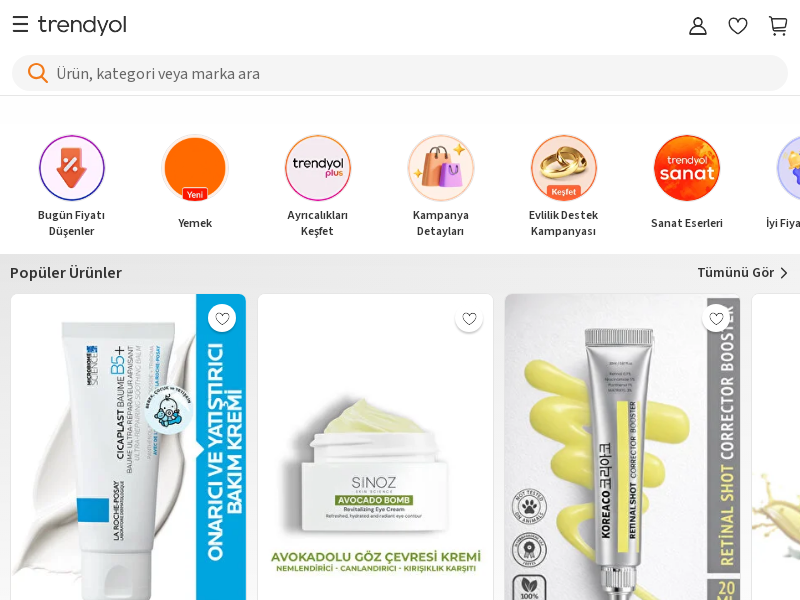